Tests JavaScript confirmation alert handling by clicking a button to trigger the alert, accepting it, and verifying the result message displays correctly on the page.

Starting URL: http://the-internet.herokuapp.com/javascript_alerts

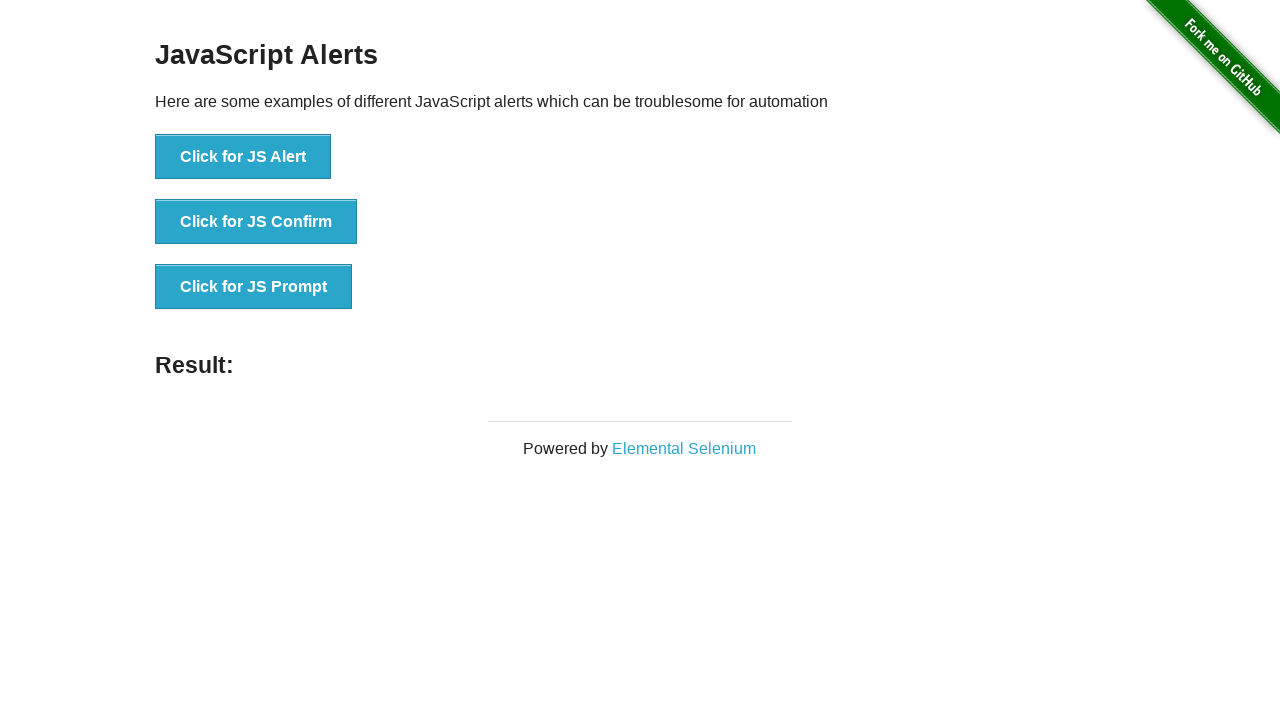

Clicked the second button to trigger JavaScript confirmation dialog at (256, 222) on css=button >> nth=1
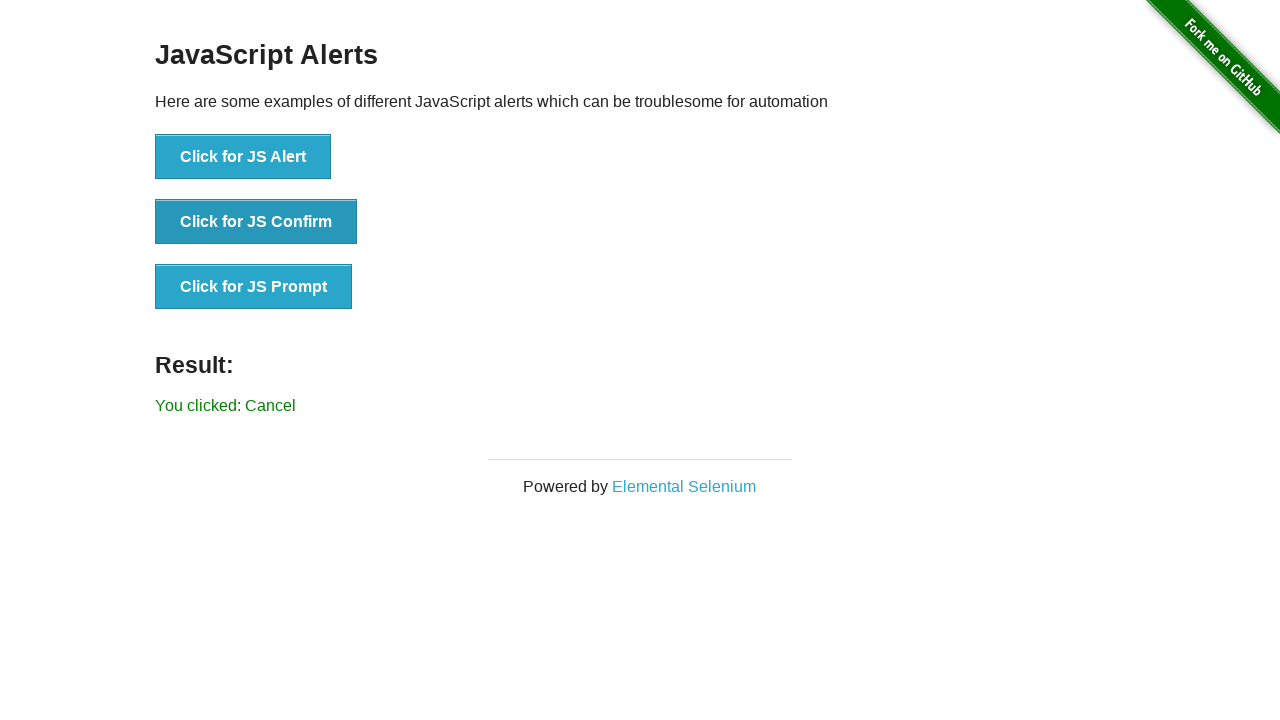

Set up dialog handler to accept confirmation alerts
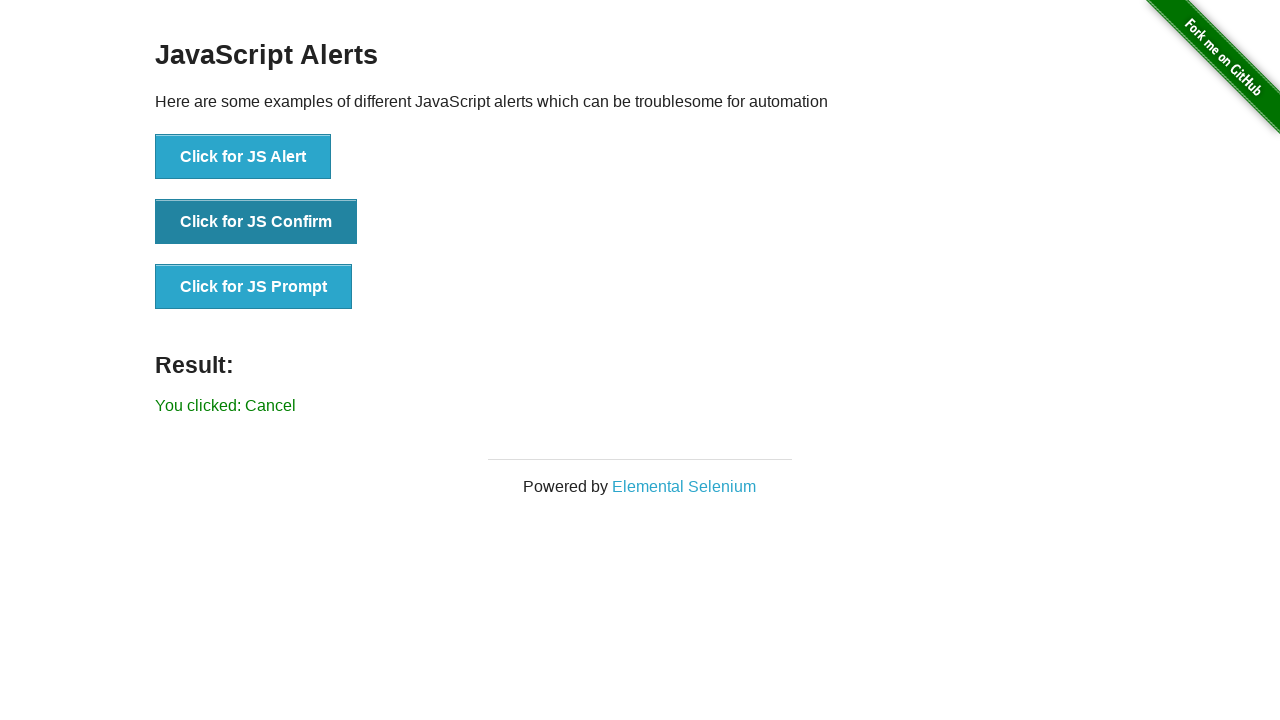

Re-clicked the second button to trigger the confirmation dialog at (256, 222) on css=button >> nth=1
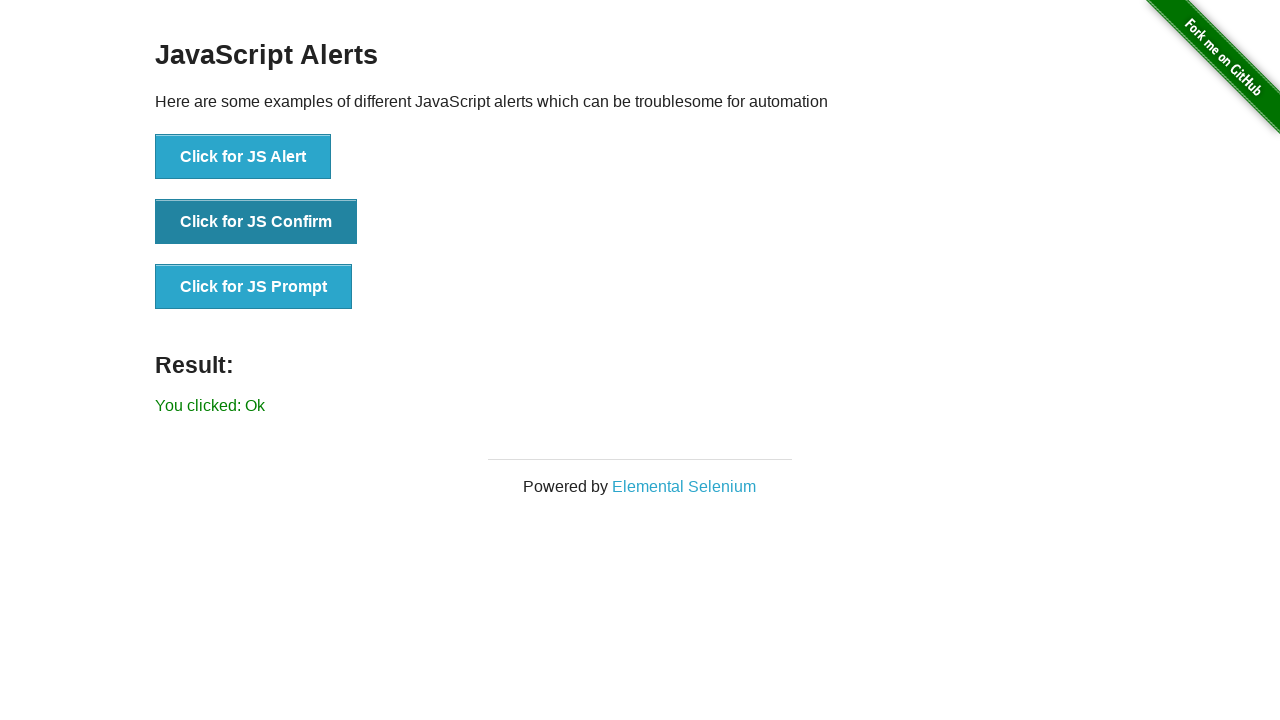

Waited for result message element to appear
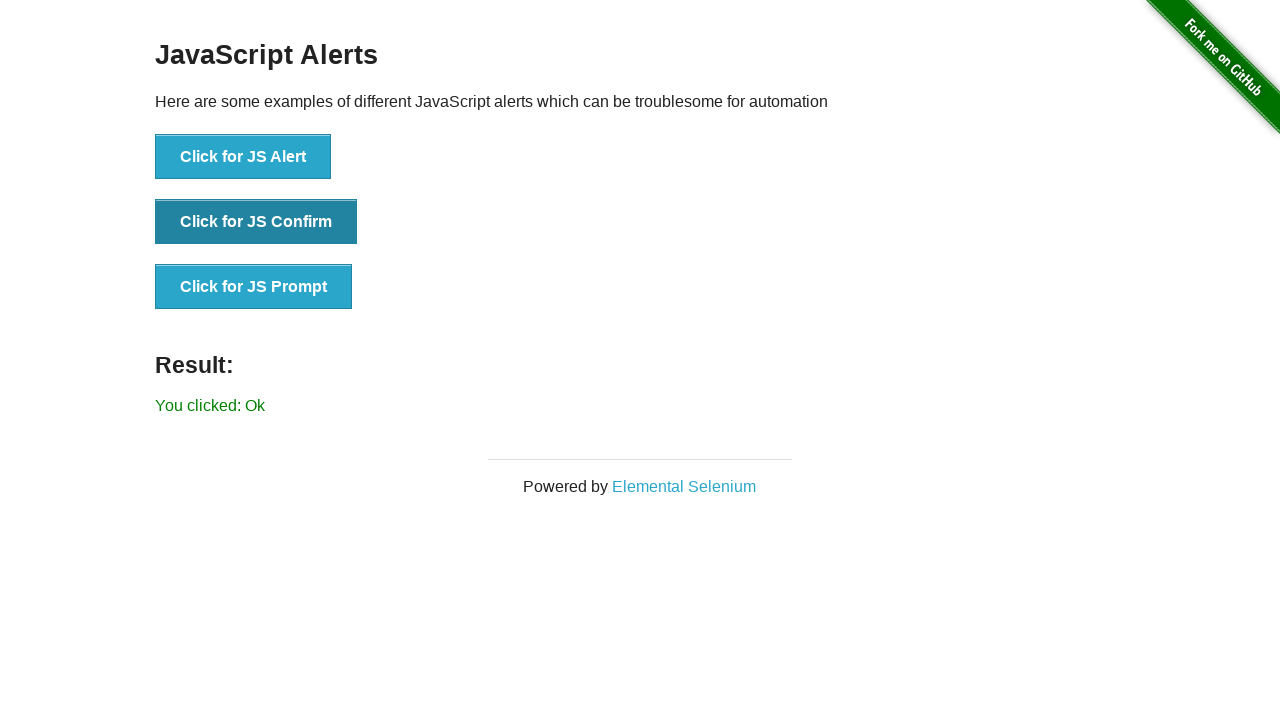

Retrieved result text content
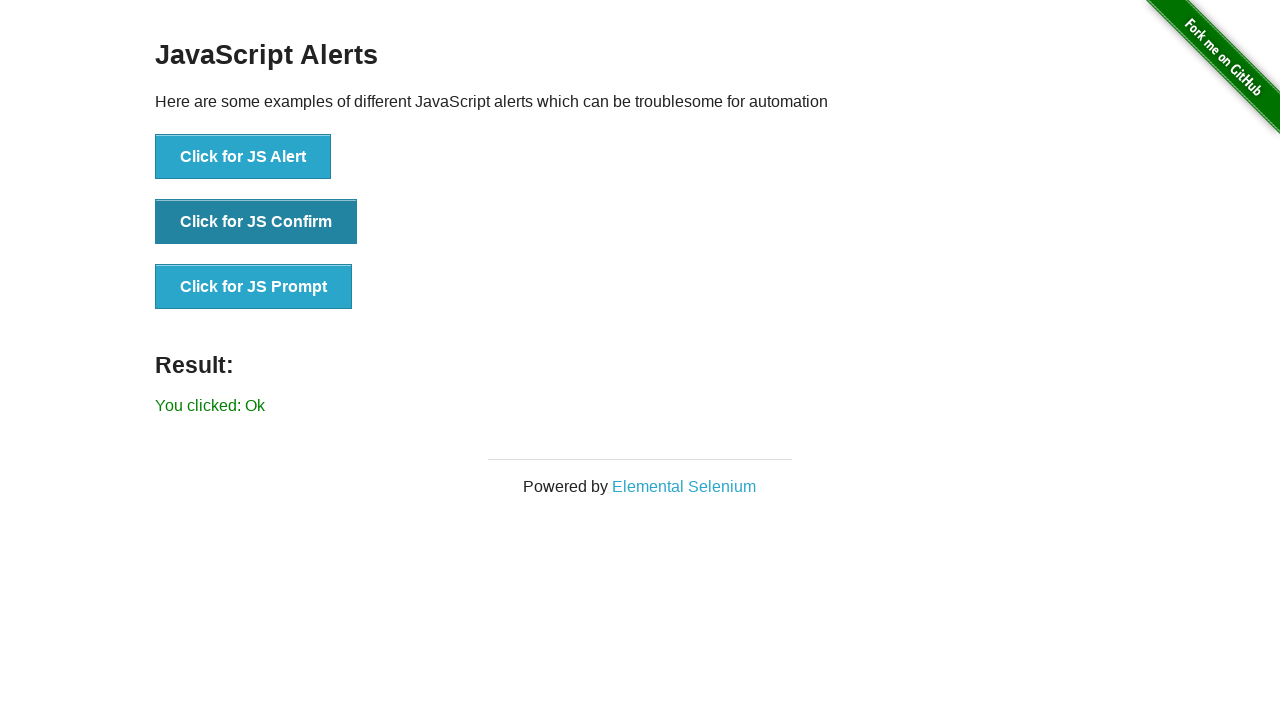

Verified result text matches 'You clicked: Ok'
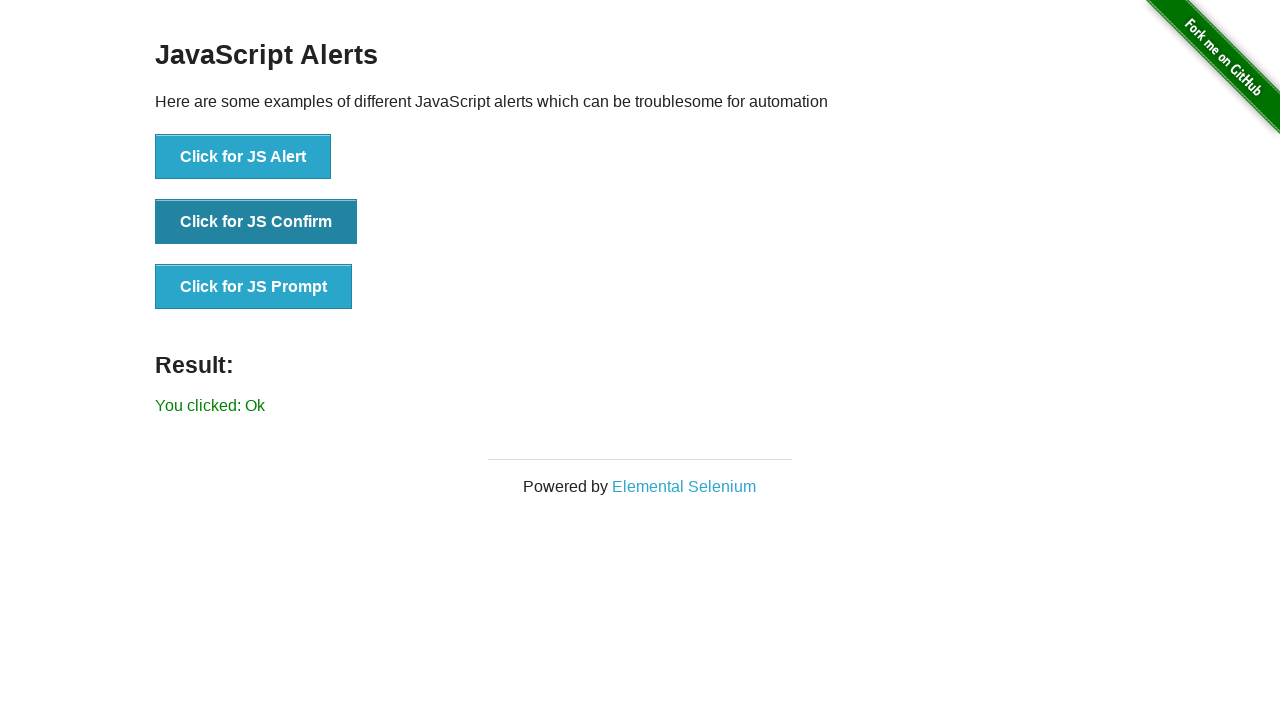

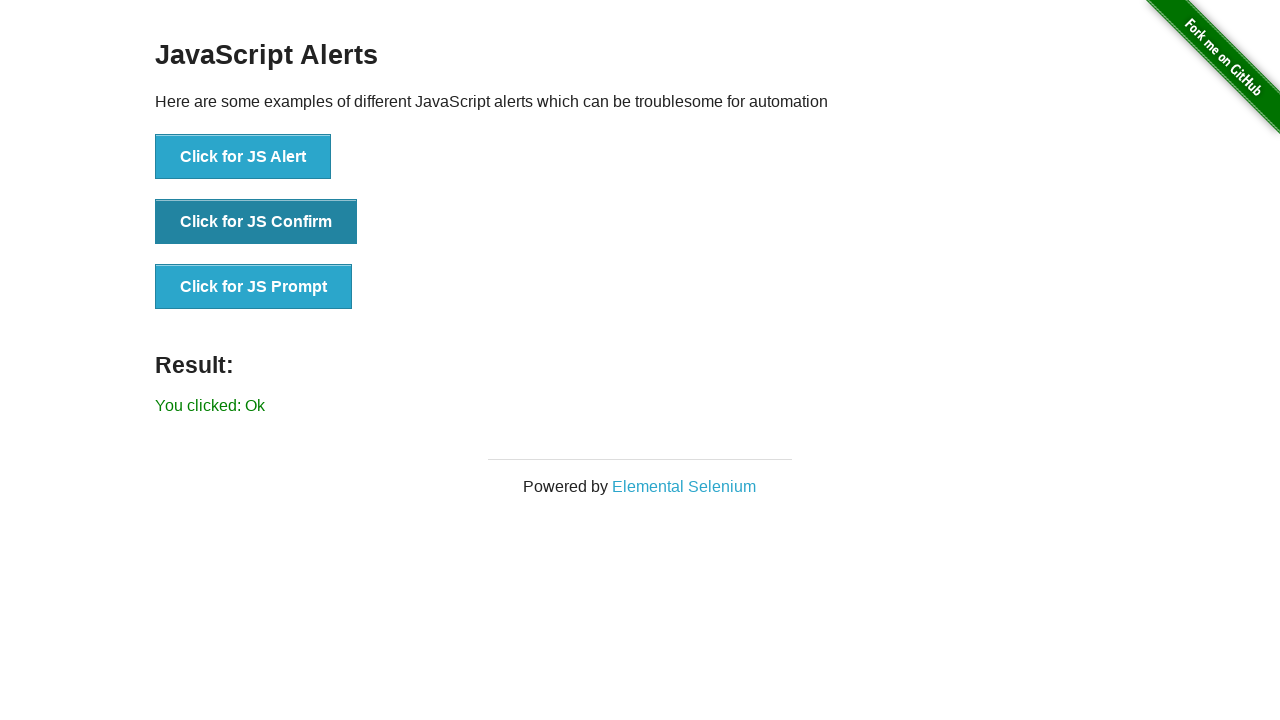